Tests the landing page navigation by clicking on the JavaScript tab and then clicking on the Polymer link

Starting URL: http://todomvc.com/

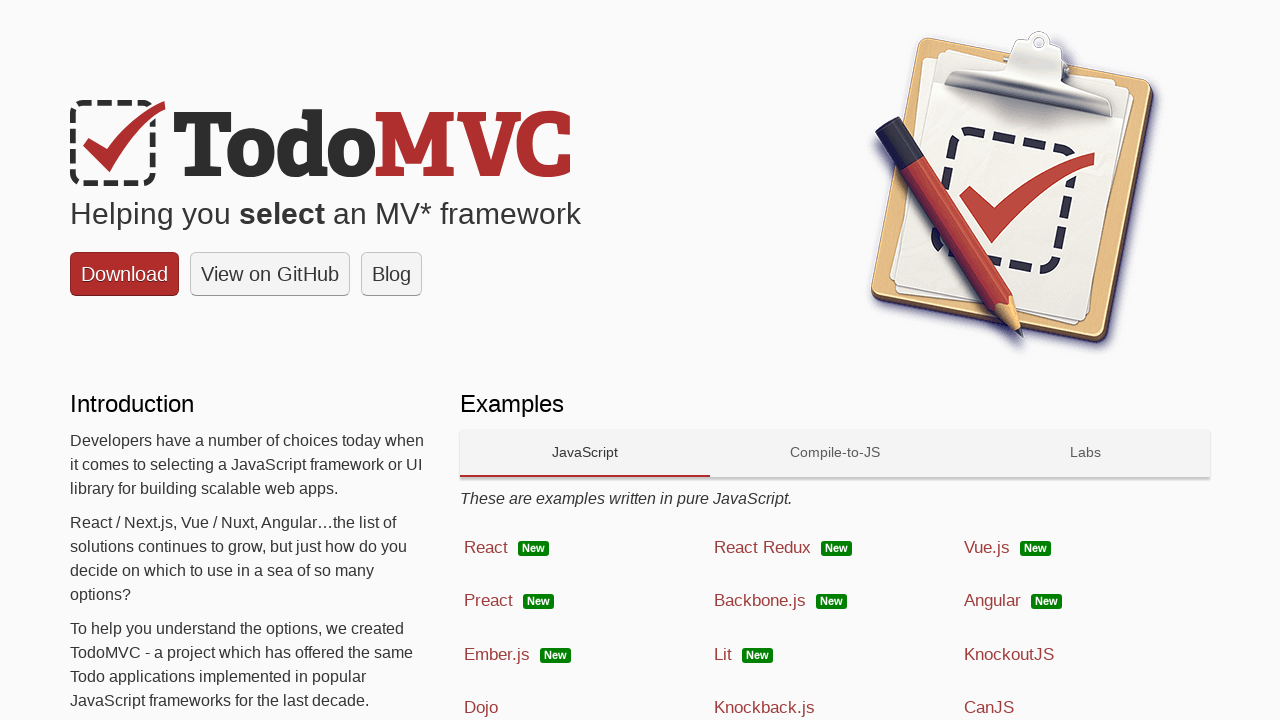

Navigated to TodoMVC landing page at http://todomvc.com/
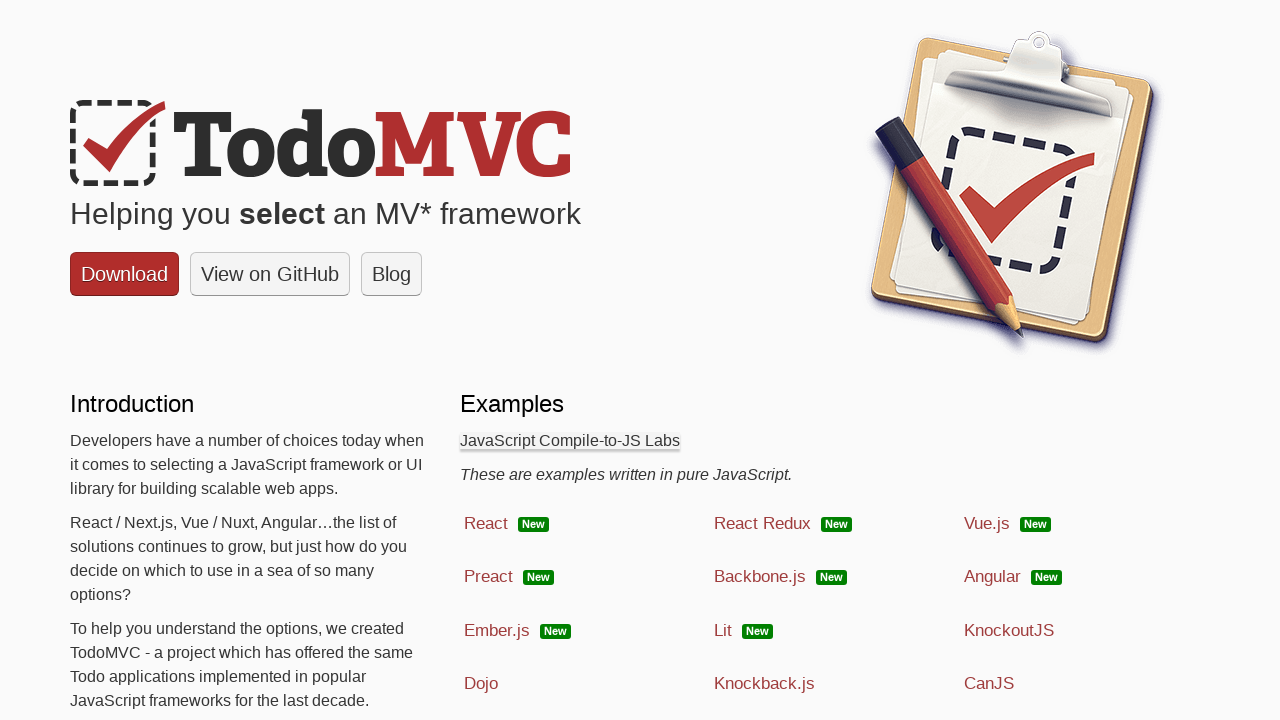

Clicked on JavaScript tab in the frameworks list at (250, 465) on text=JavaScript
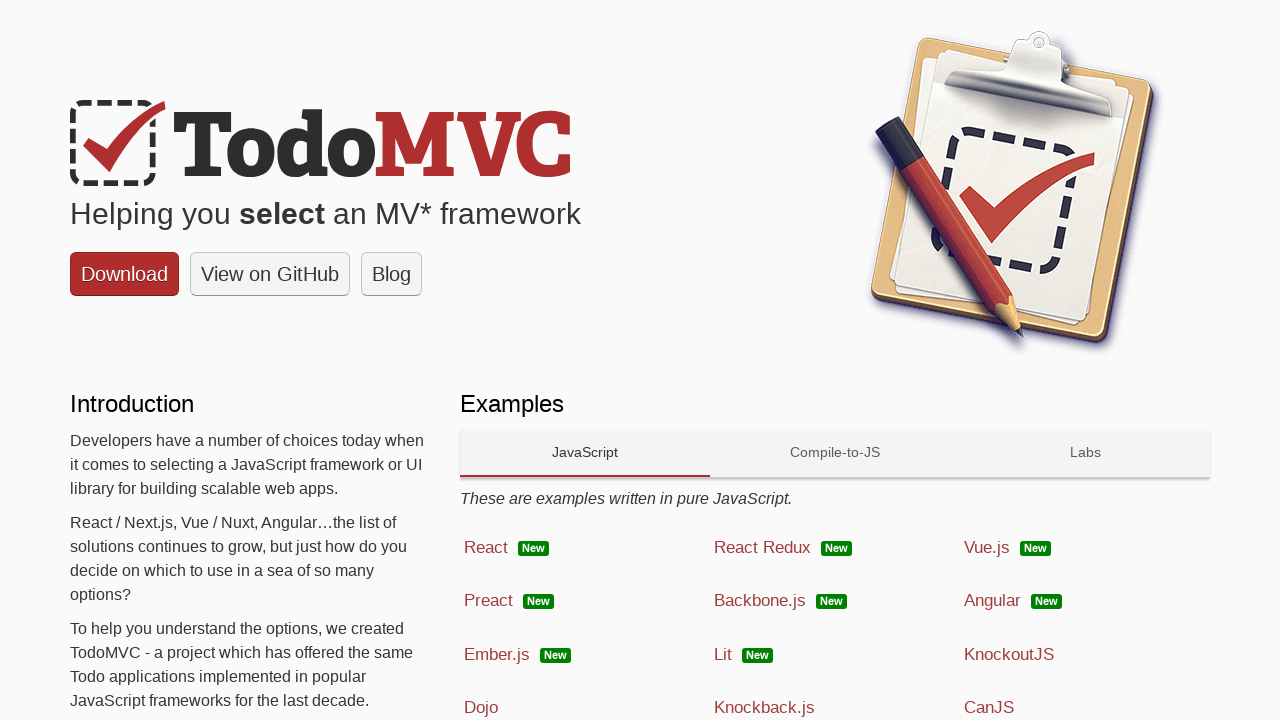

Clicked on Polymer link at (585, 361) on a:has-text('Polymer')
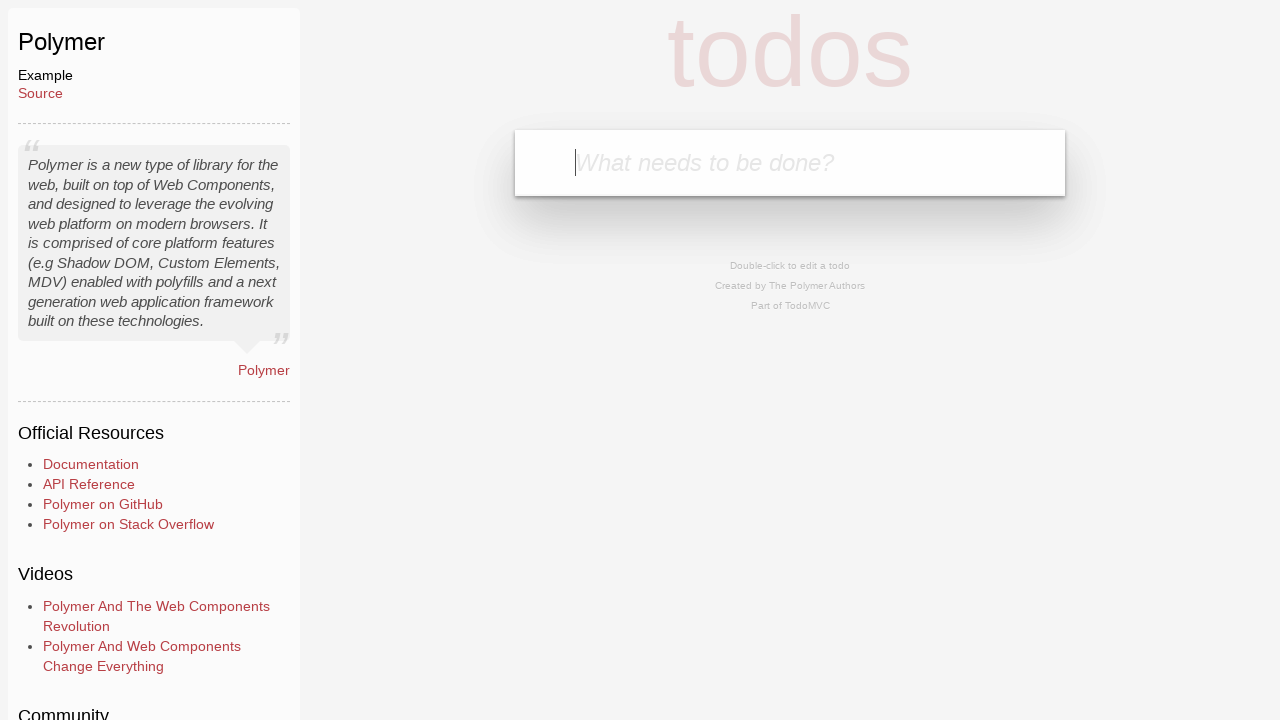

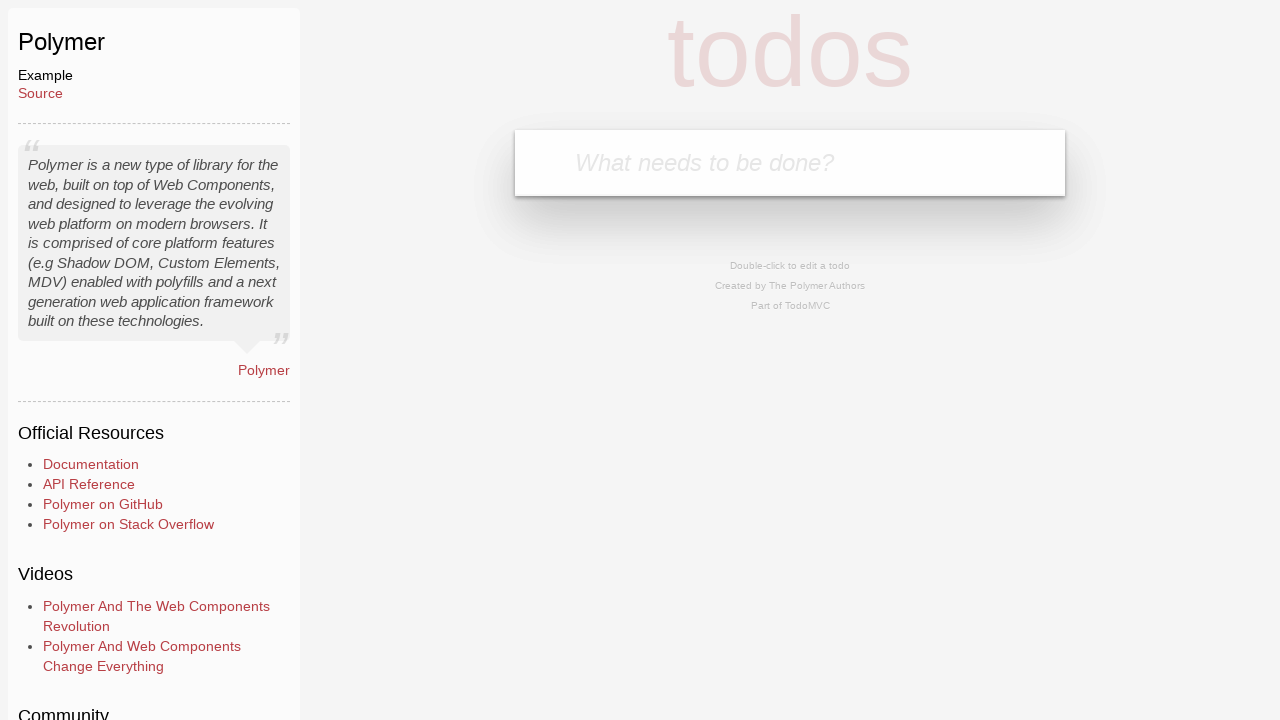